Tests dynamic loading with insufficient wait time - clicks start button and waits for "Hello World!" text to appear

Starting URL: https://automationfc.github.io/dynamic-loading/

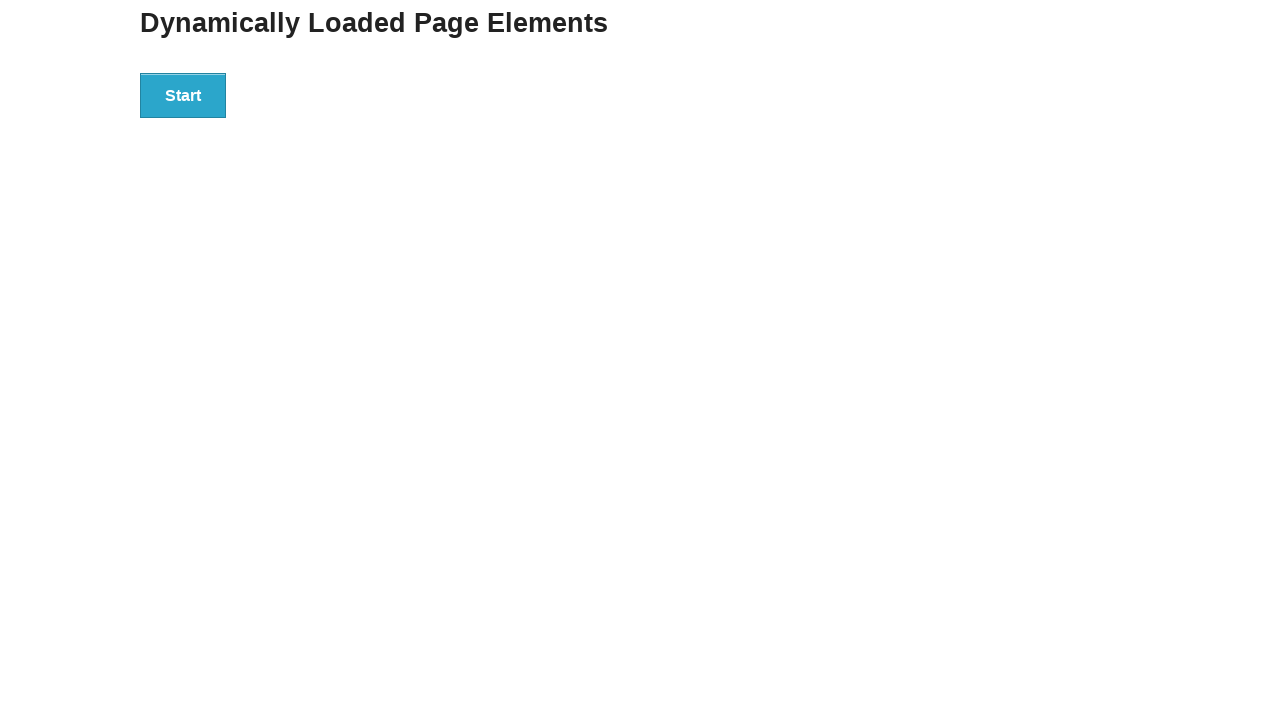

Clicked Start button to initiate dynamic loading at (183, 95) on xpath=//button[text()='Start']
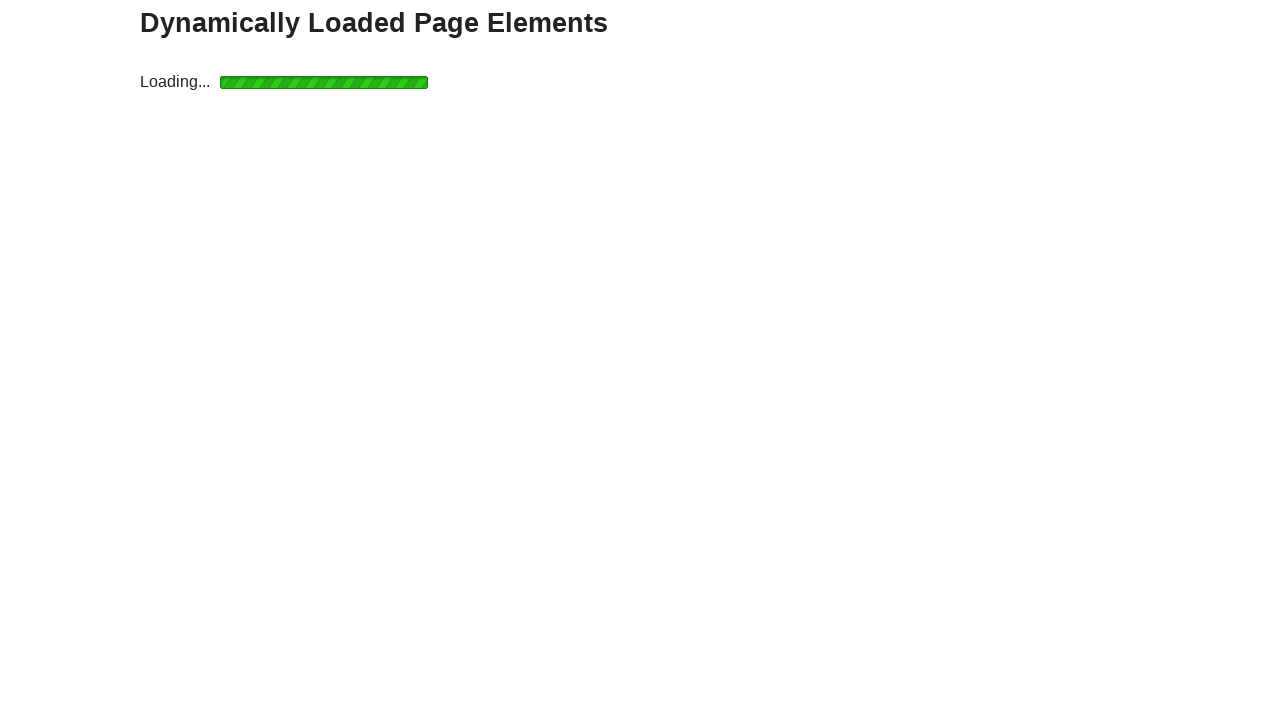

Timeout waiting for Hello World! text - insufficient wait time (expected behavior)
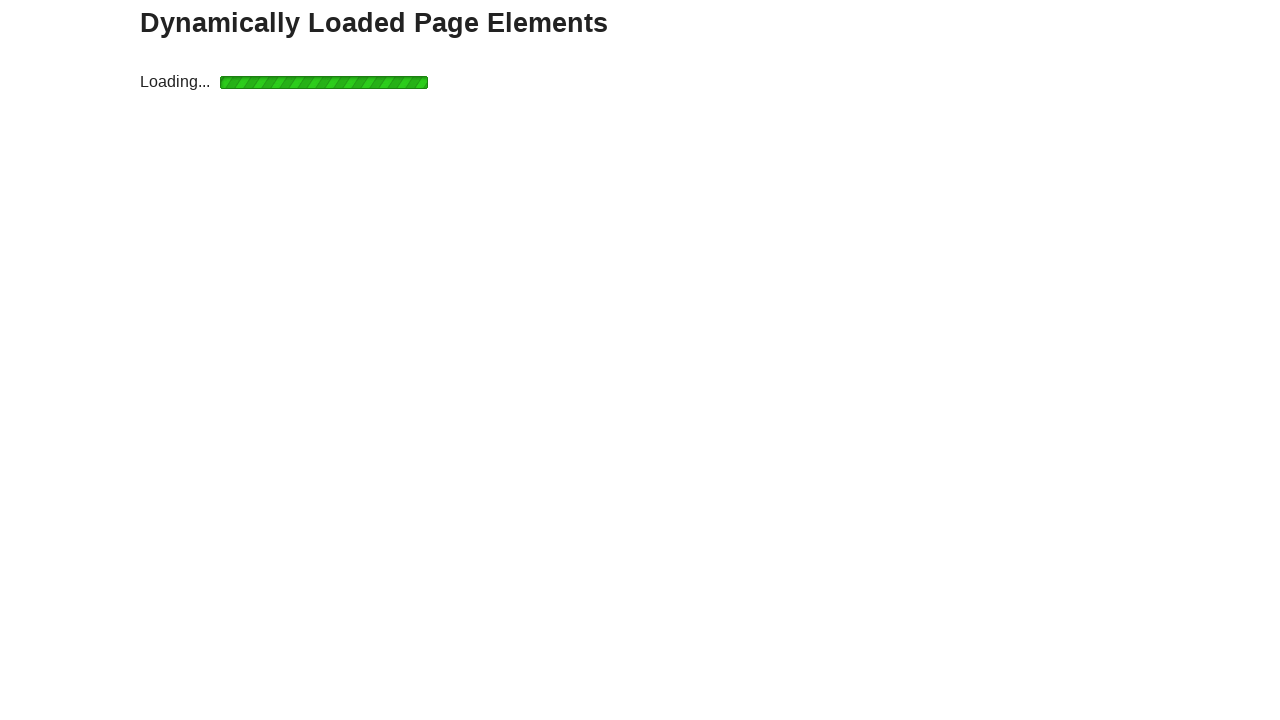

Hello World! element is not visible - dynamic loading did not complete in time
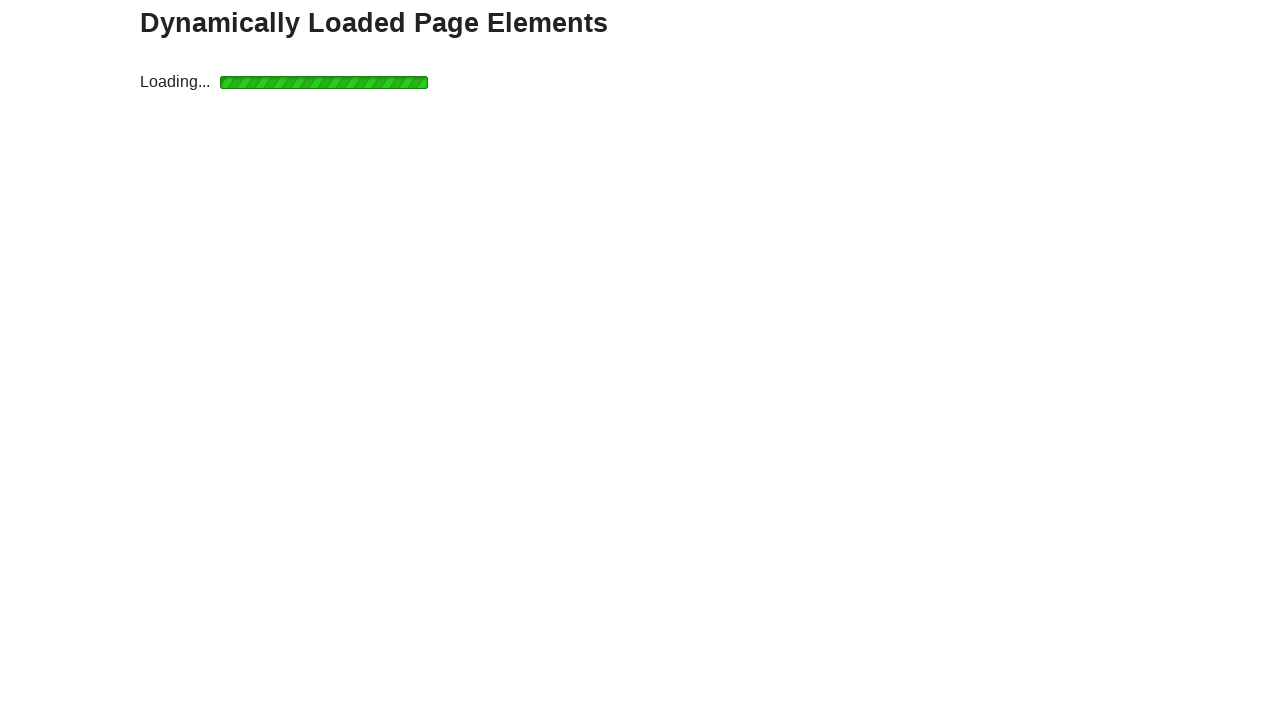

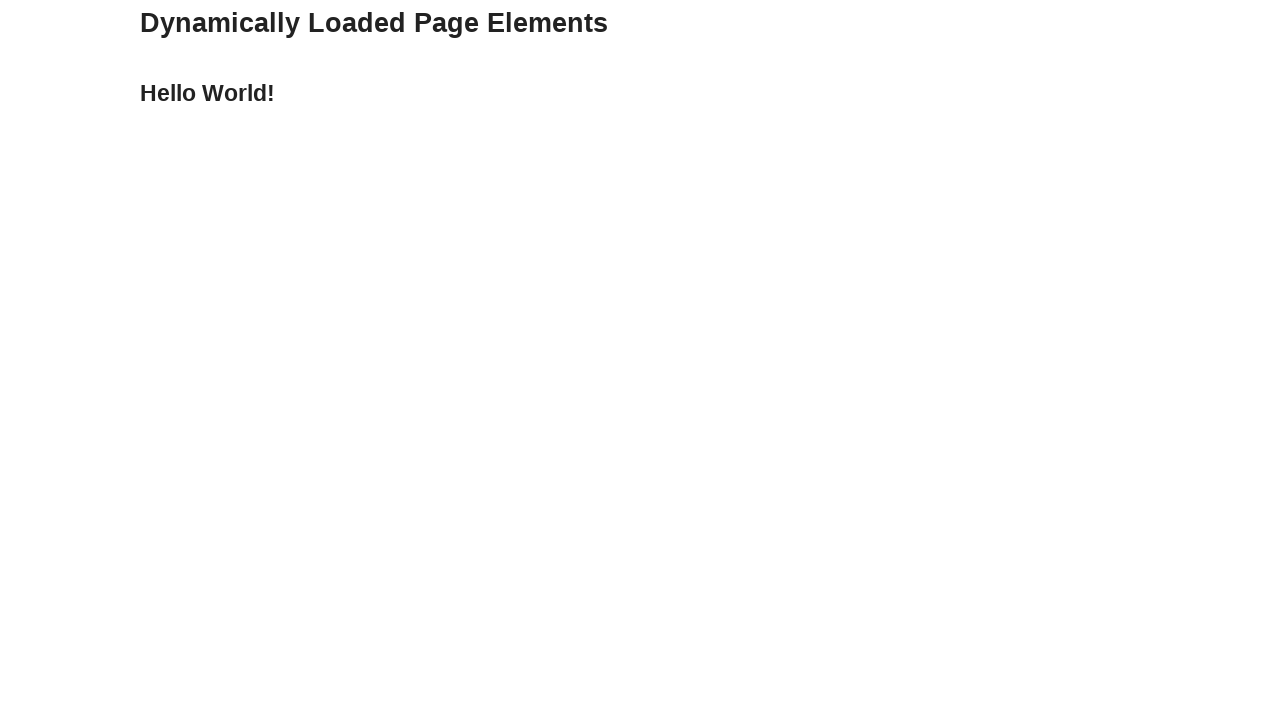